Tests the search functionality by entering a search term and verifying results appear

Starting URL: https://www.python.org

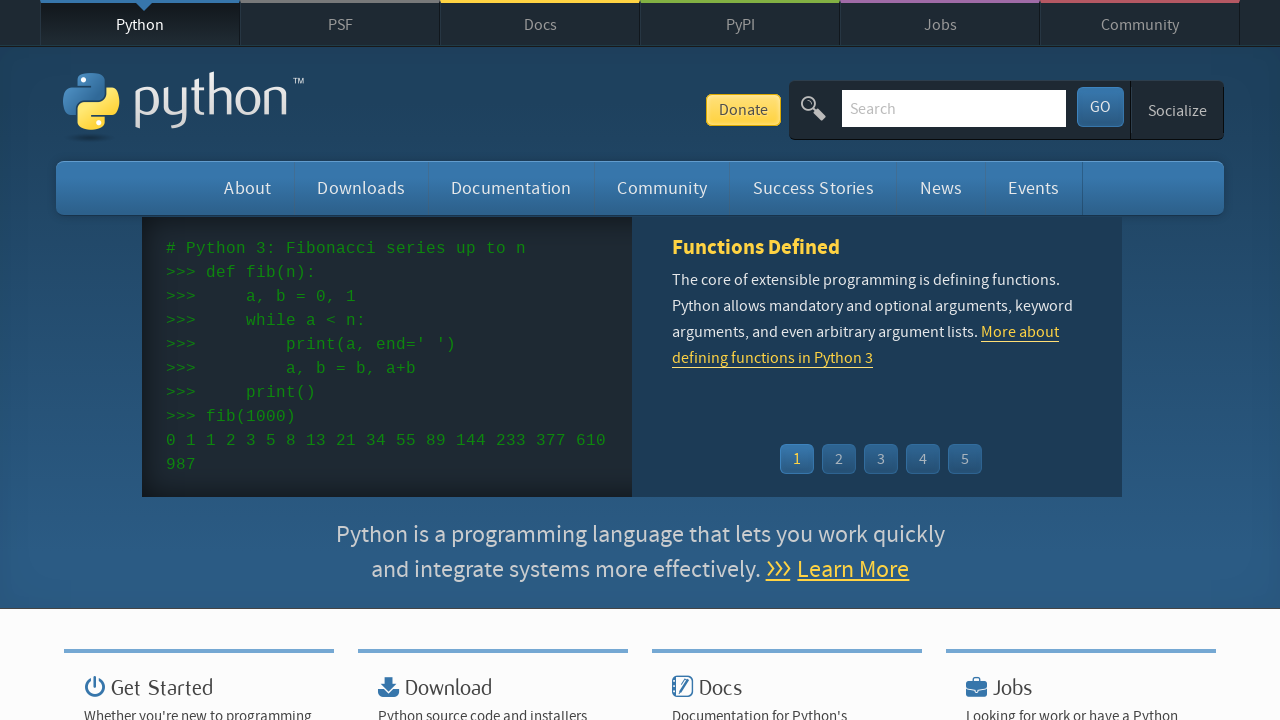

Filled search field with 'pycon' on #id-search-field
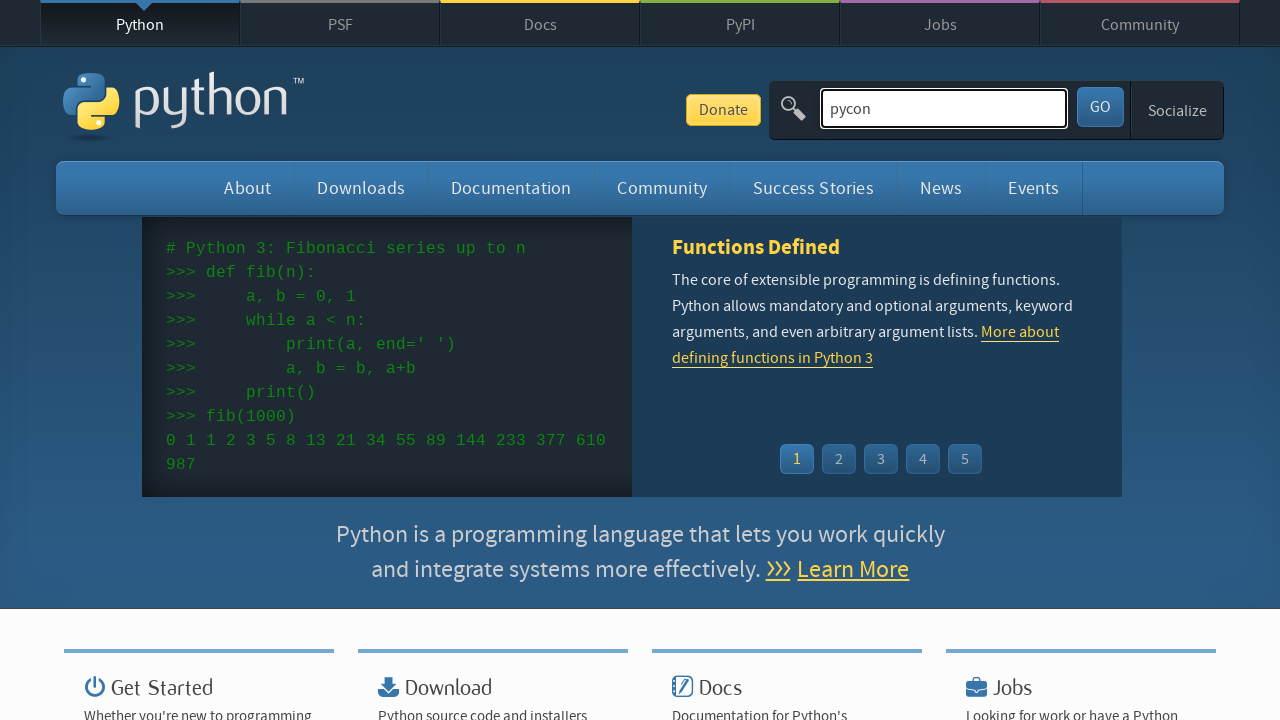

Pressed Enter to submit search form on #id-search-field
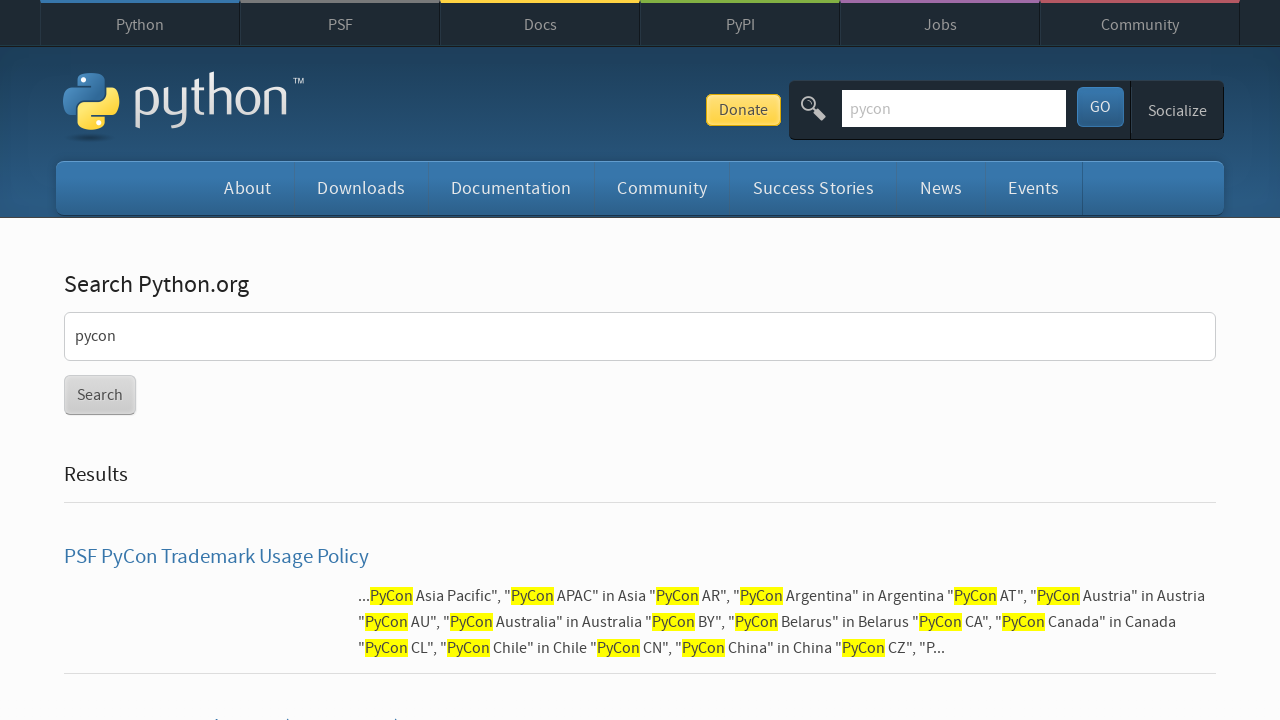

Search results page loaded with h2 element present
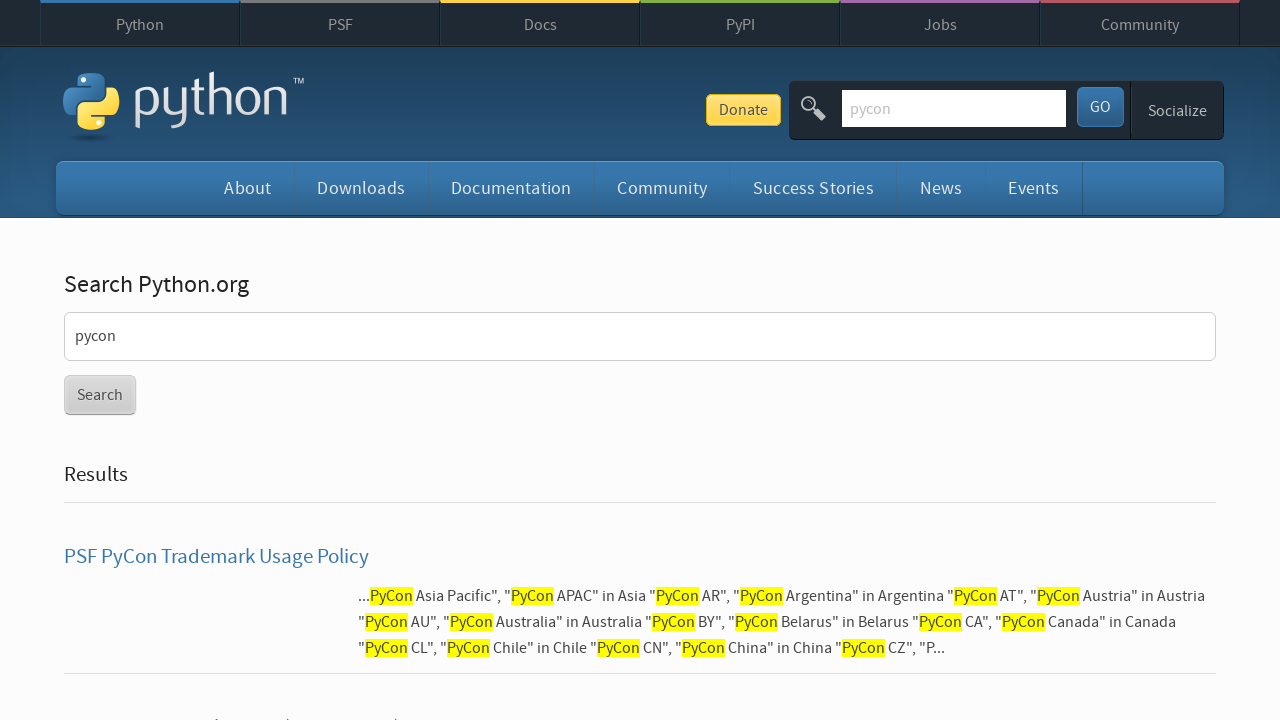

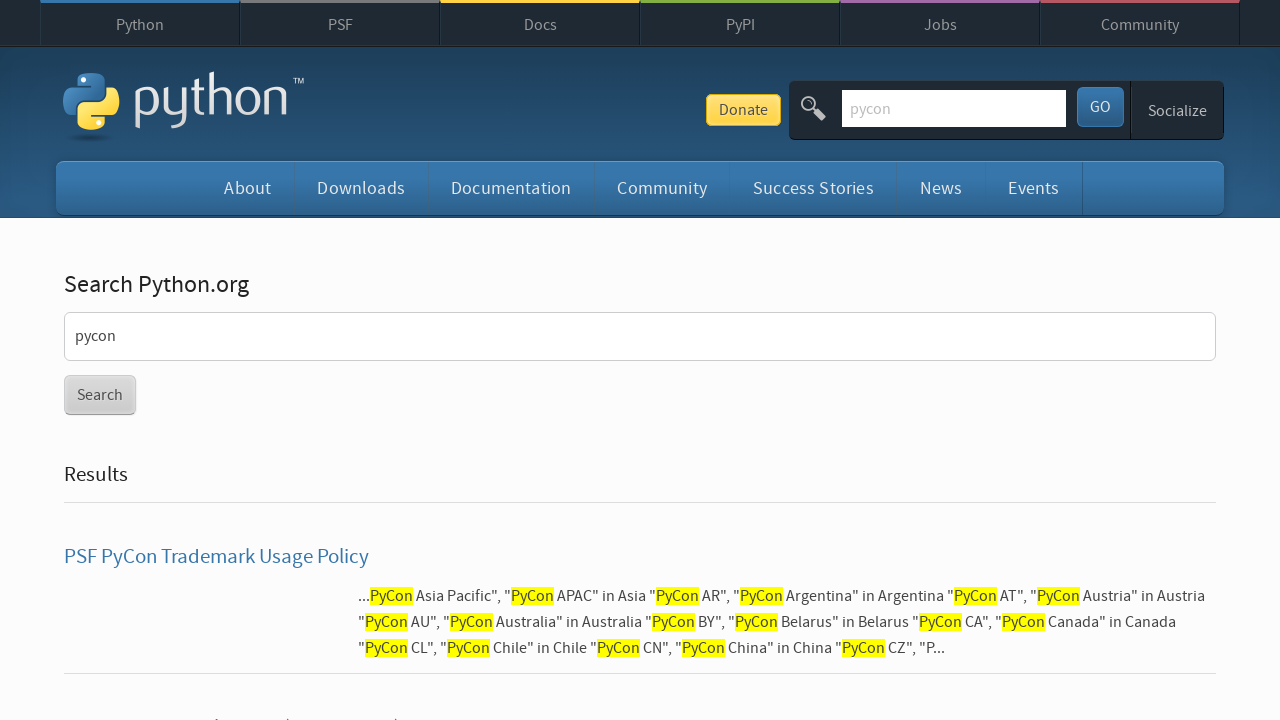